Tests dropdown interactions on W3Schools by navigating to two different TryIt pages, switching into iframes, interacting with a select dropdown and a Bootstrap dropdown menu to read their options.

Starting URL: https://www.w3schools.com/tags/tryit.asp?filename=tryhtml_optgroup

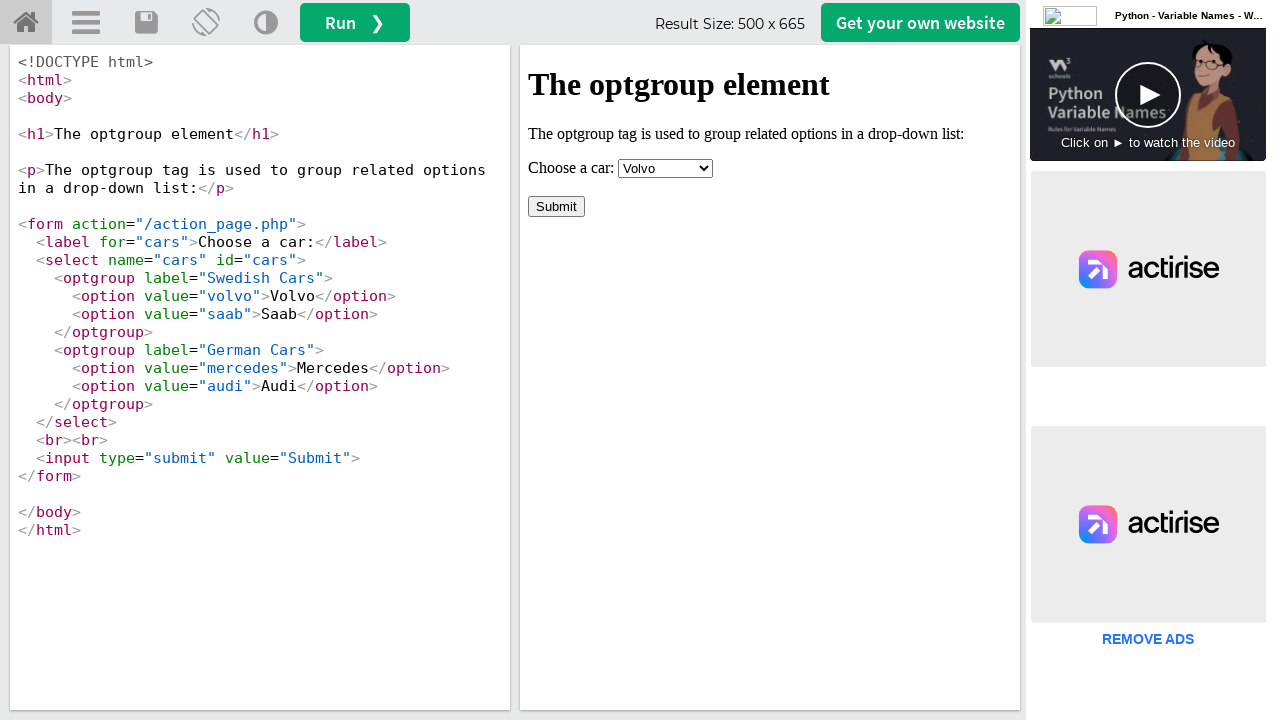

Located iframe with id 'iframeResult'
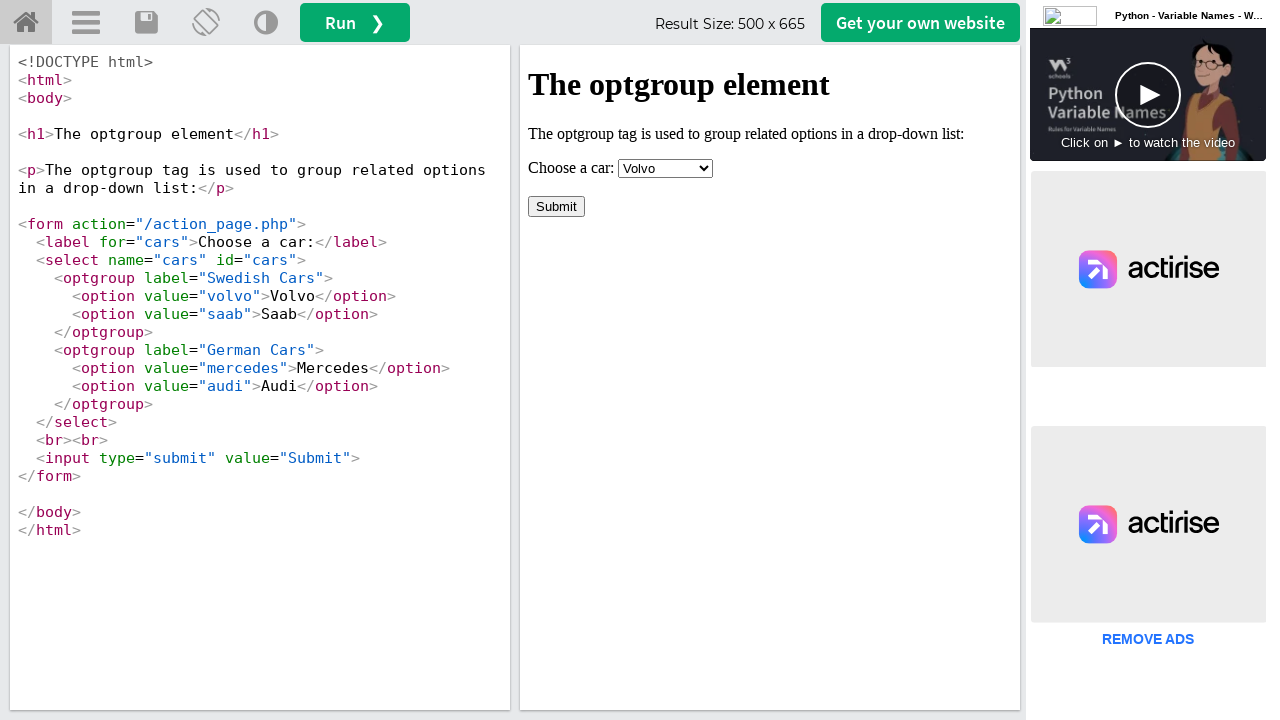

Located select dropdown with id 'cars' in iframe
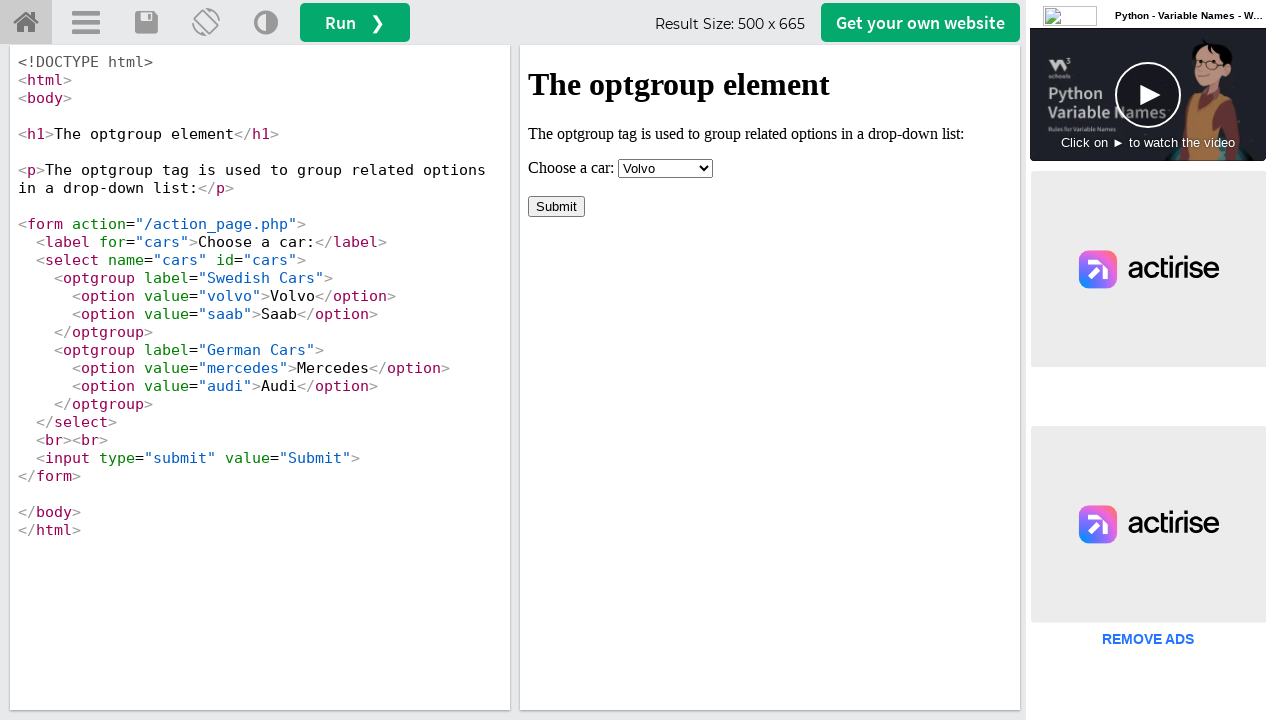

Located all option elements in dropdown
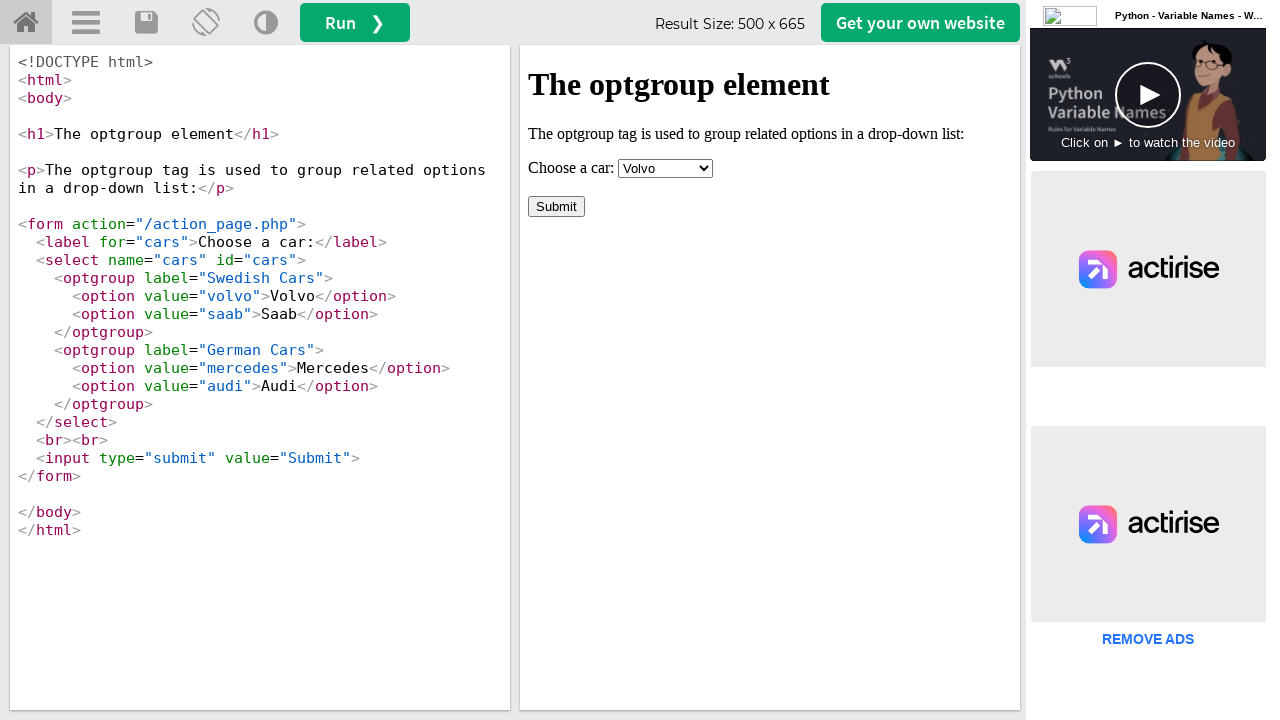

Found 4 options in dropdown
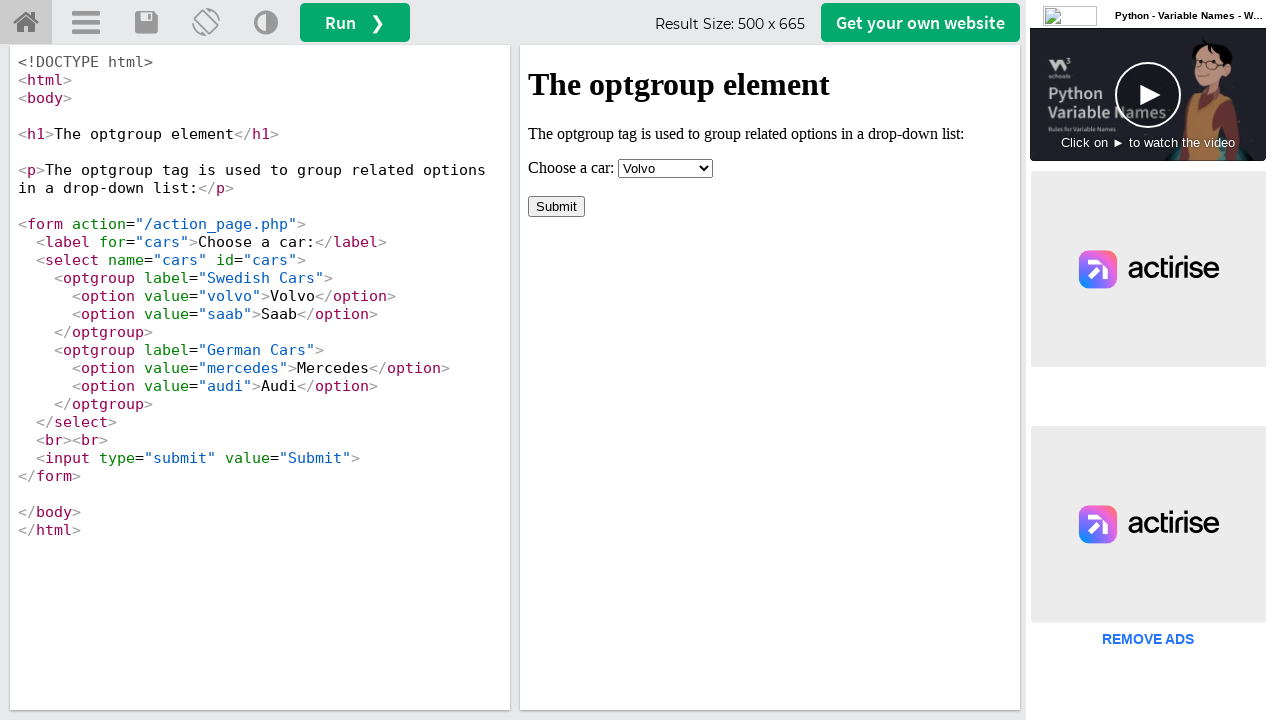

Read dropdown option 1: 'Volvo'
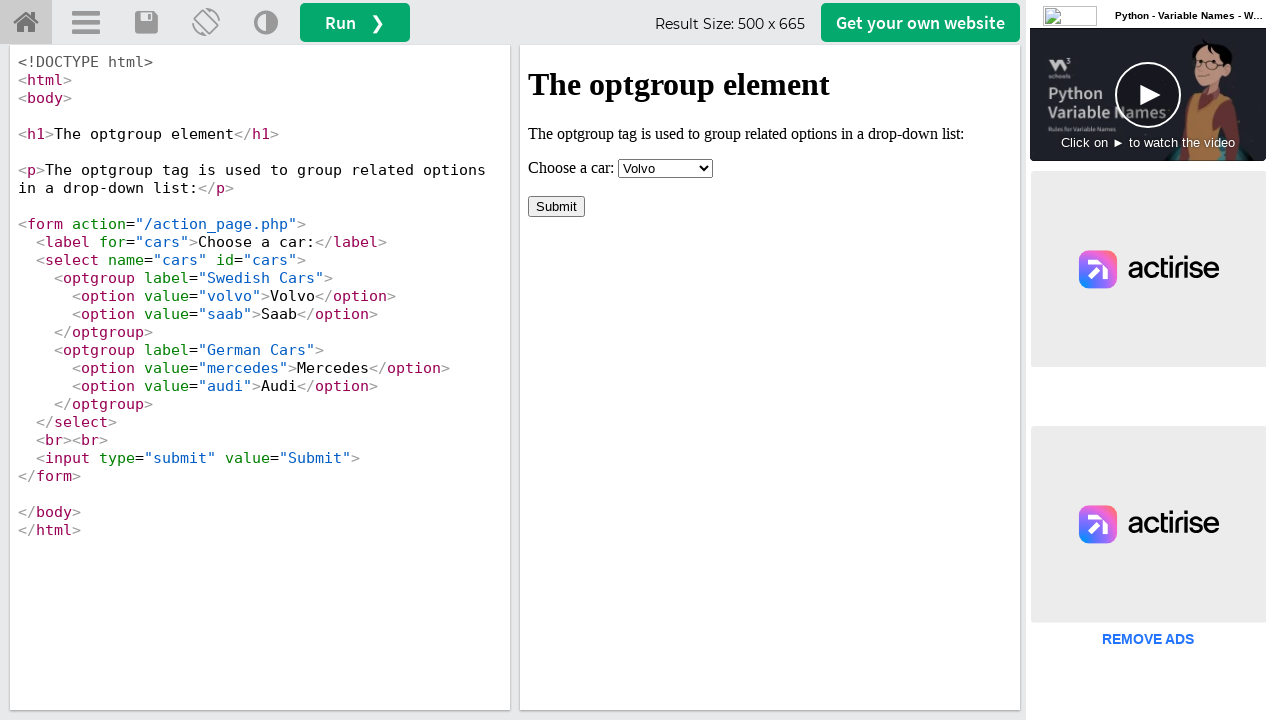

Read dropdown option 2: 'Saab'
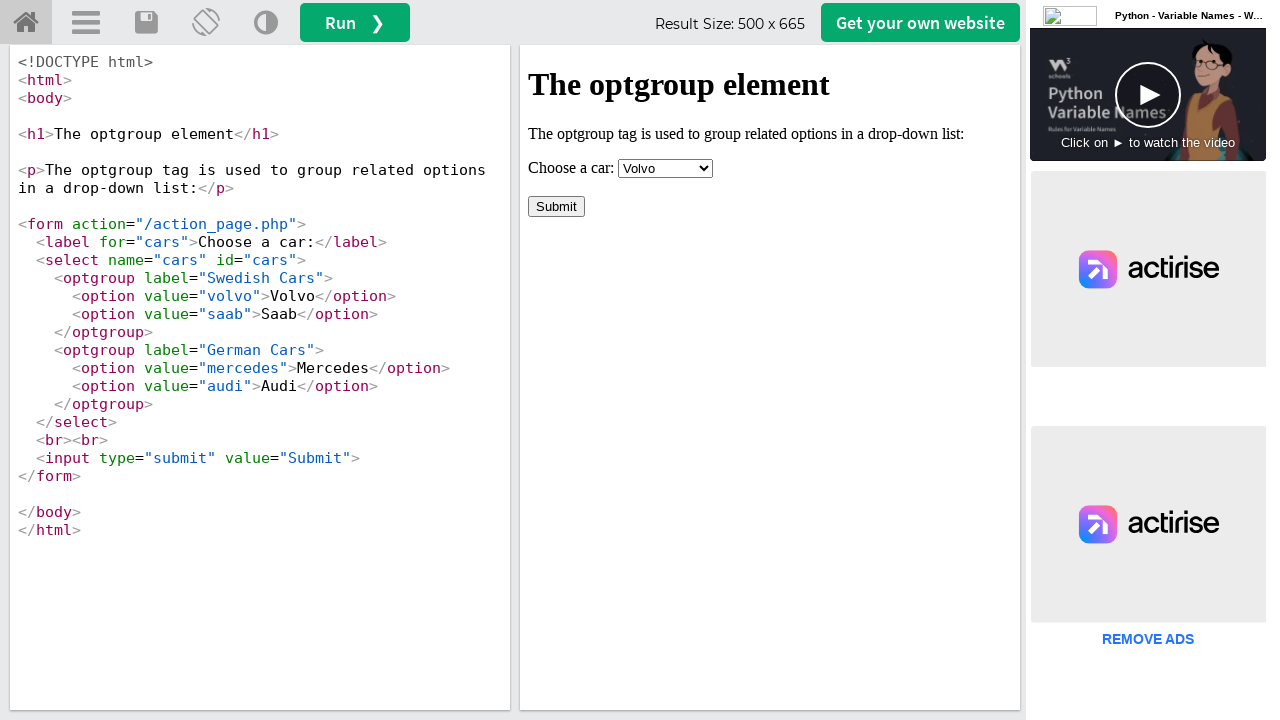

Read dropdown option 3: 'Mercedes'
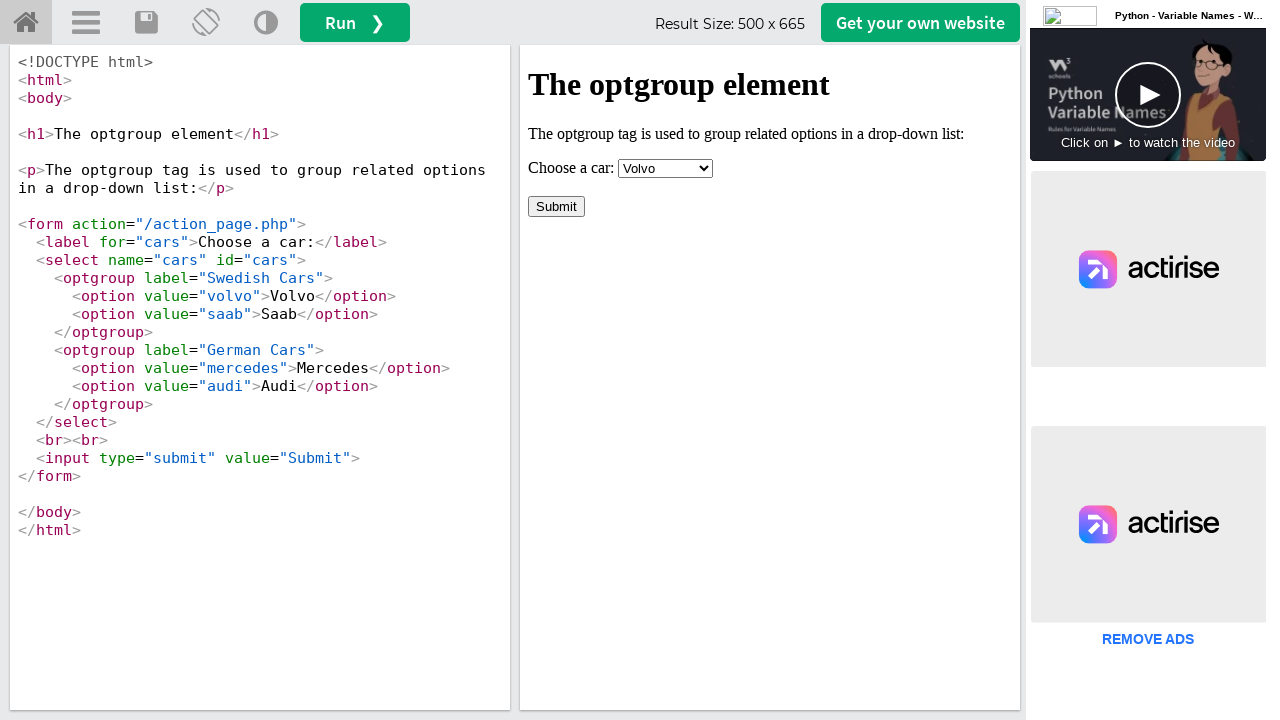

Read dropdown option 4: 'Audi'
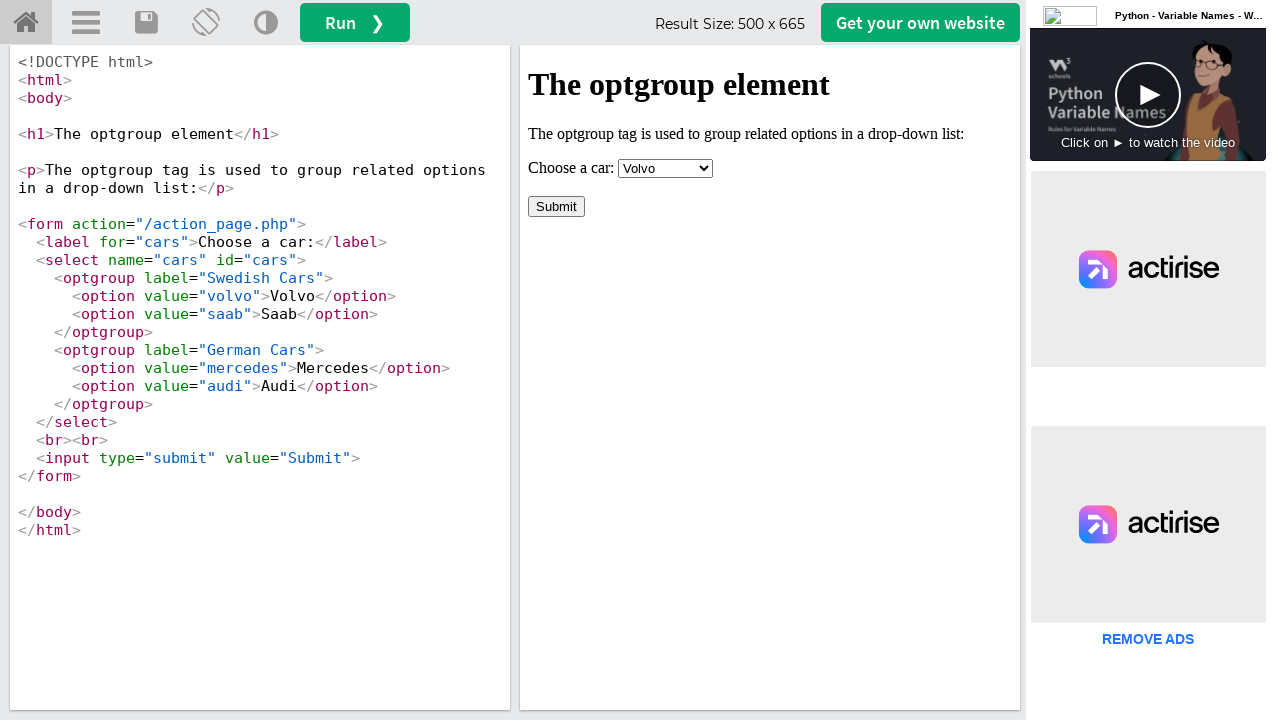

Navigated to Bootstrap dropdown TryIt page
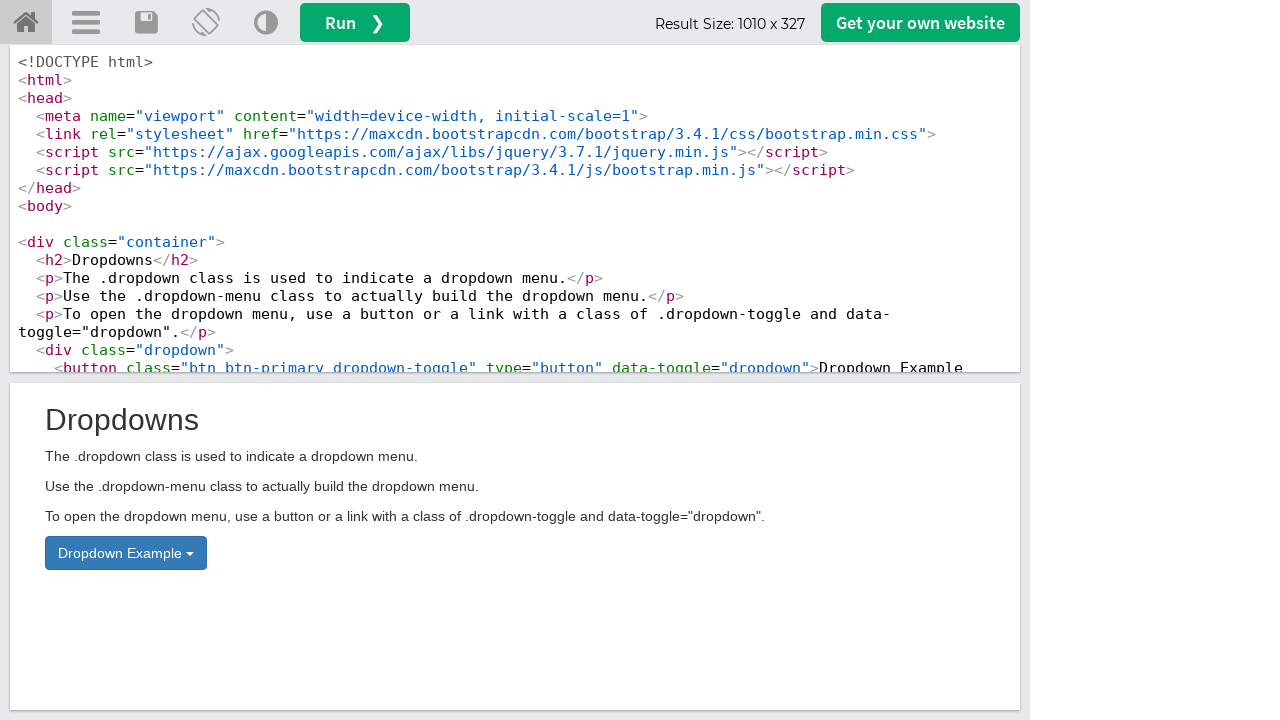

Located iframe with id 'iframeResult' on Bootstrap page
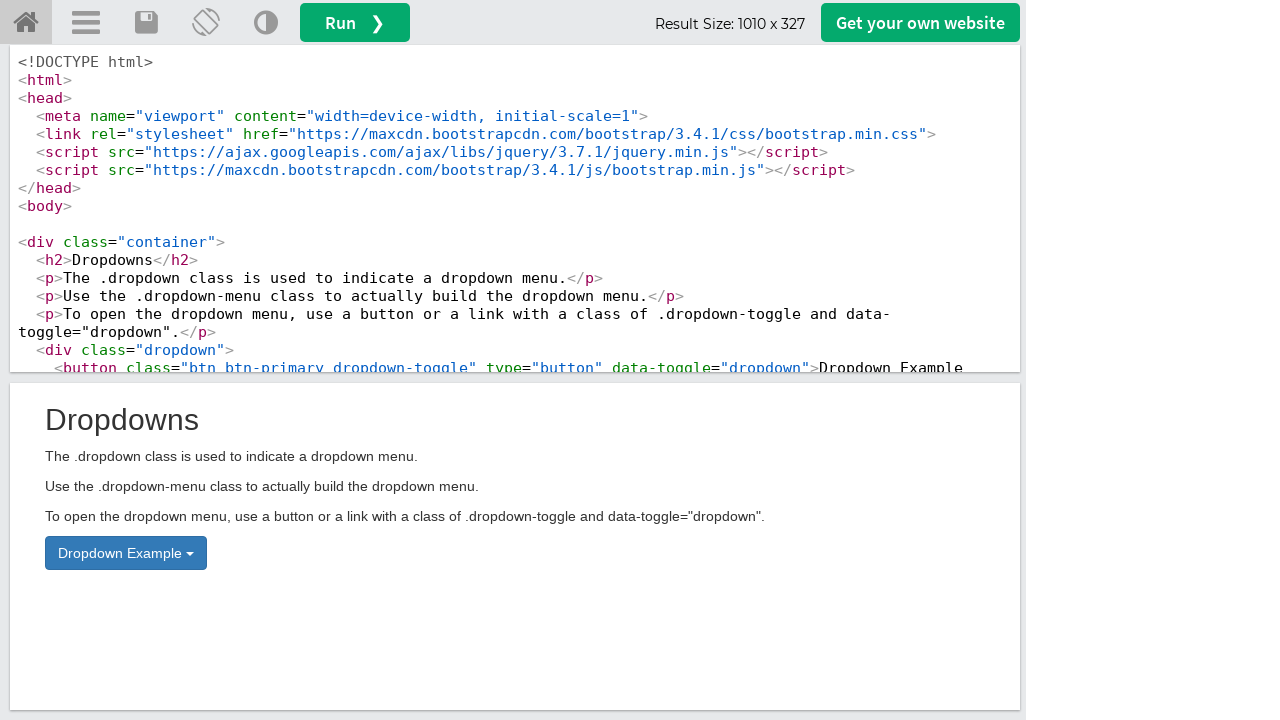

Waited 2 seconds for page content to load
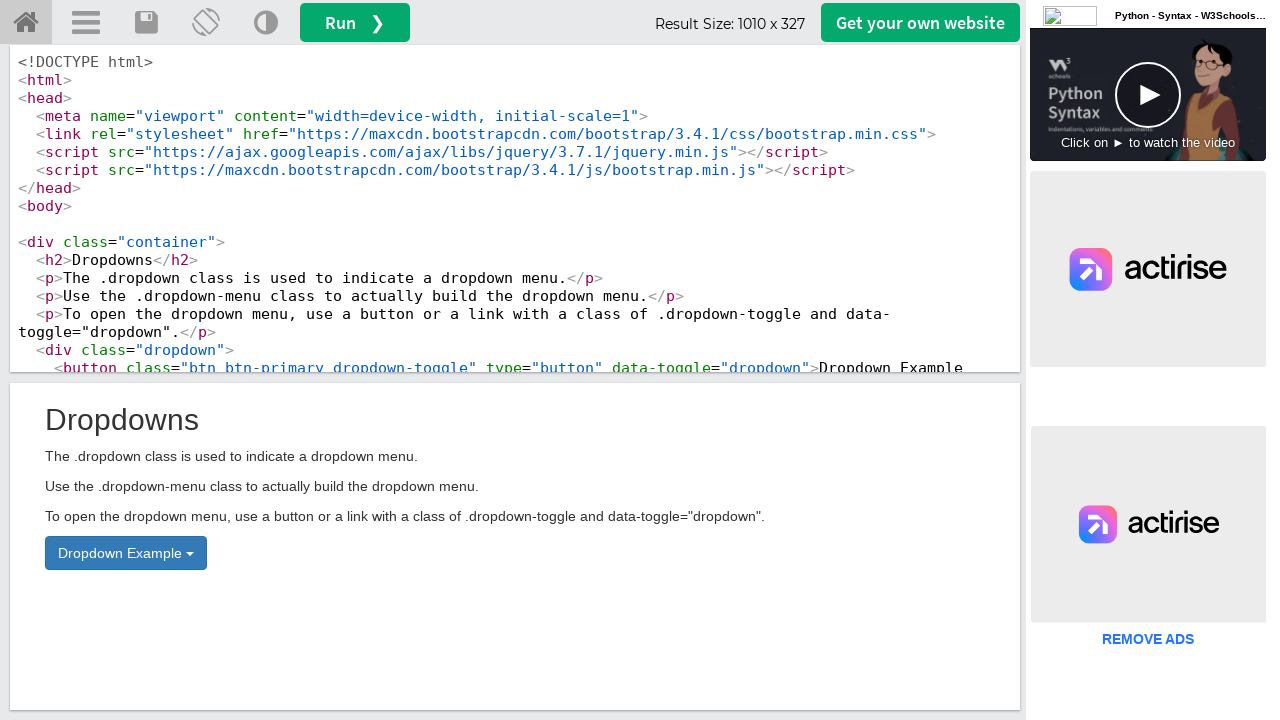

Clicked dropdown toggle button at (126, 553) on #iframeResult >> internal:control=enter-frame >> [data-toggle='dropdown']
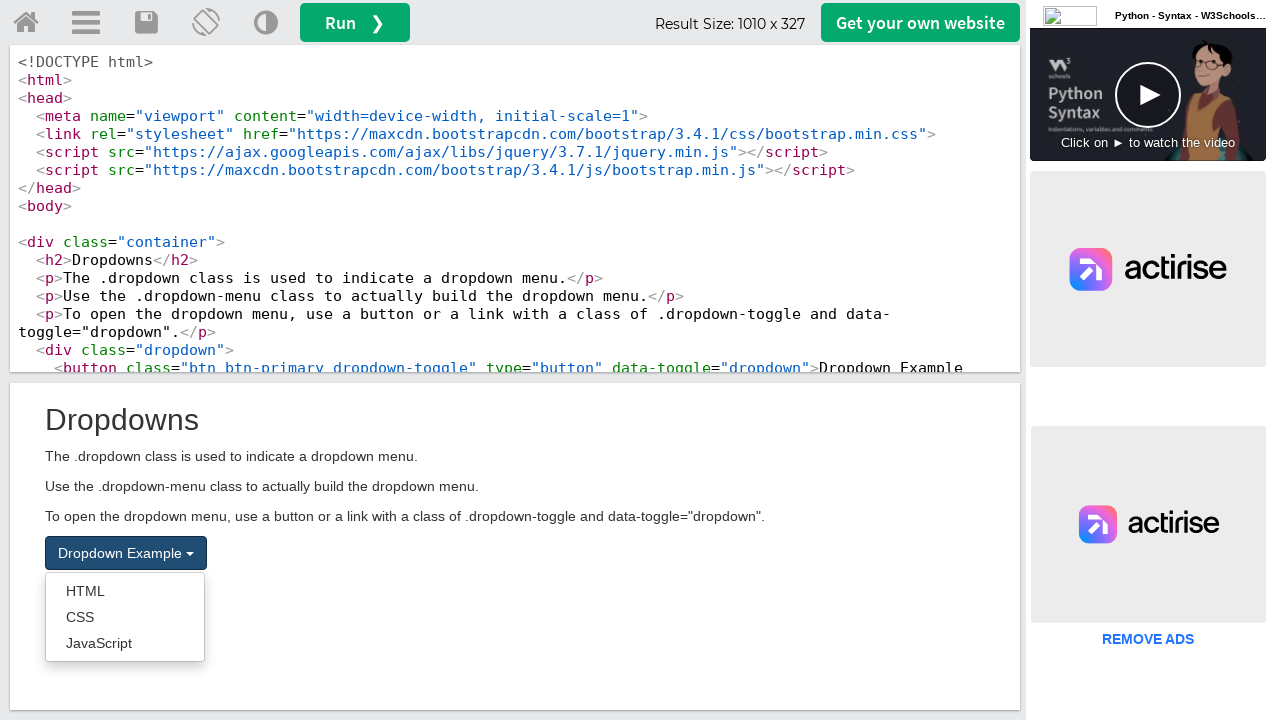

Located all dropdown menu items
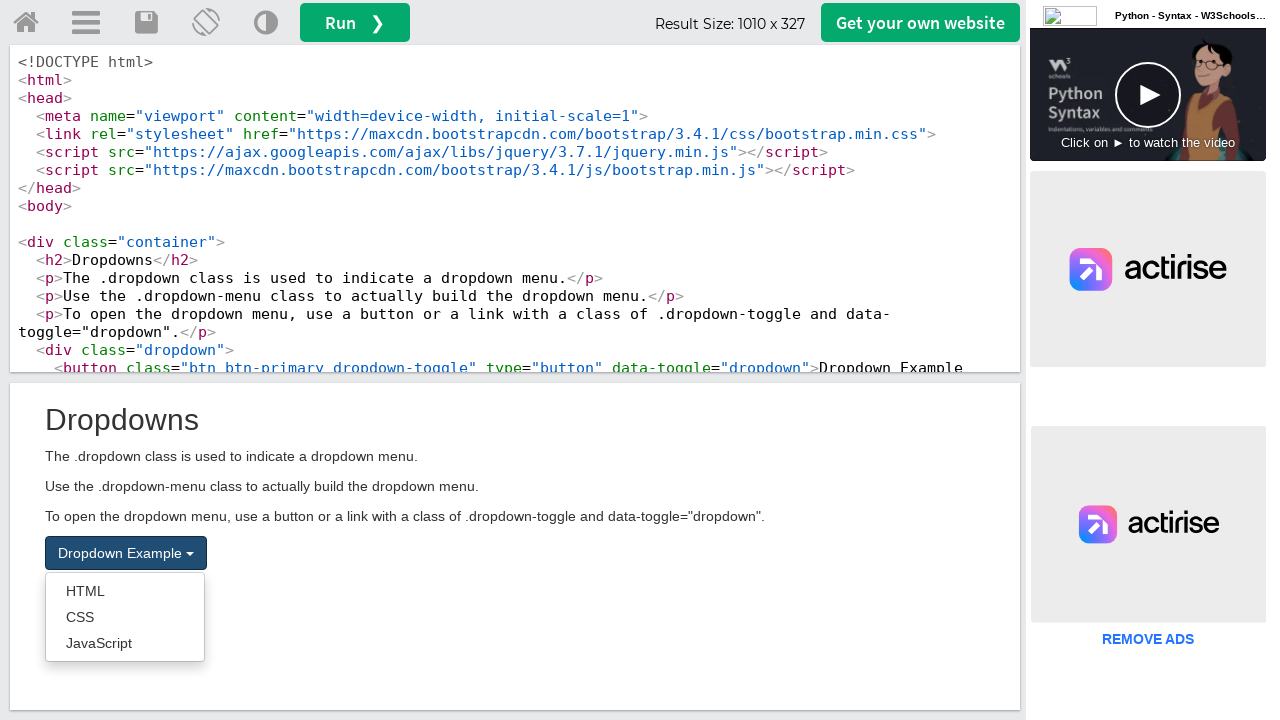

Found 3 items in dropdown menu
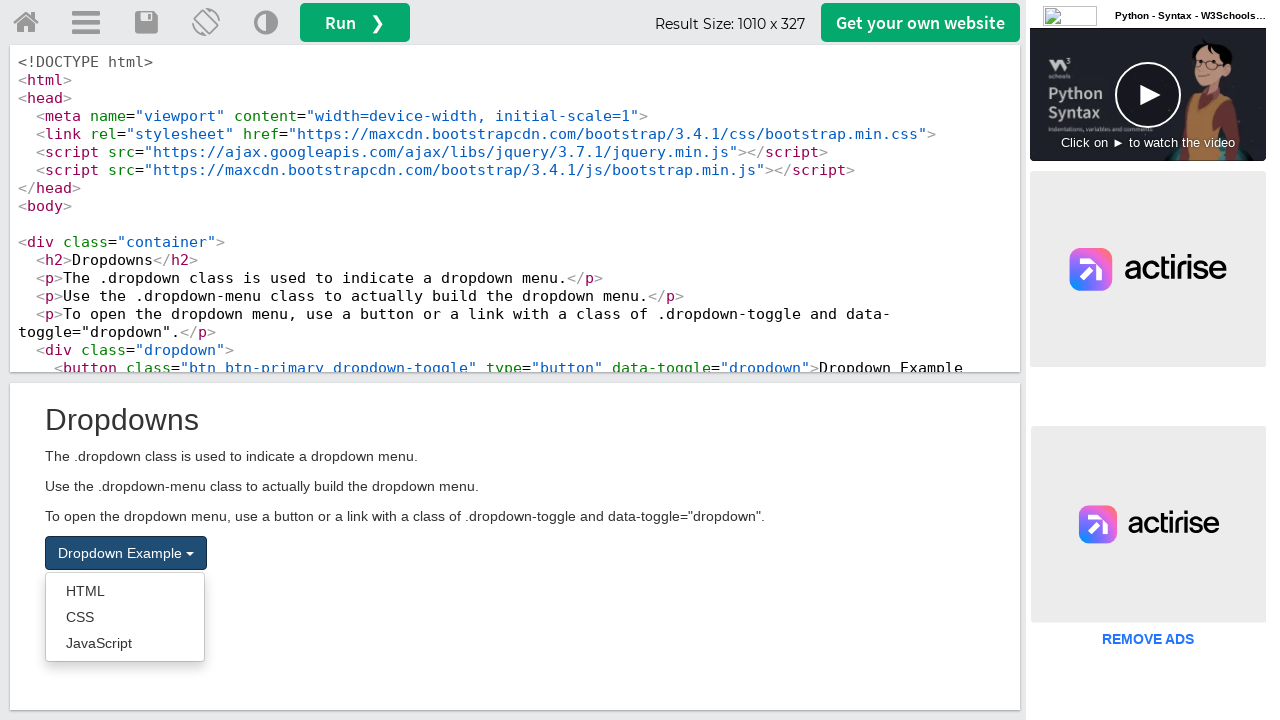

Read dropdown menu item 1: 'HTML'
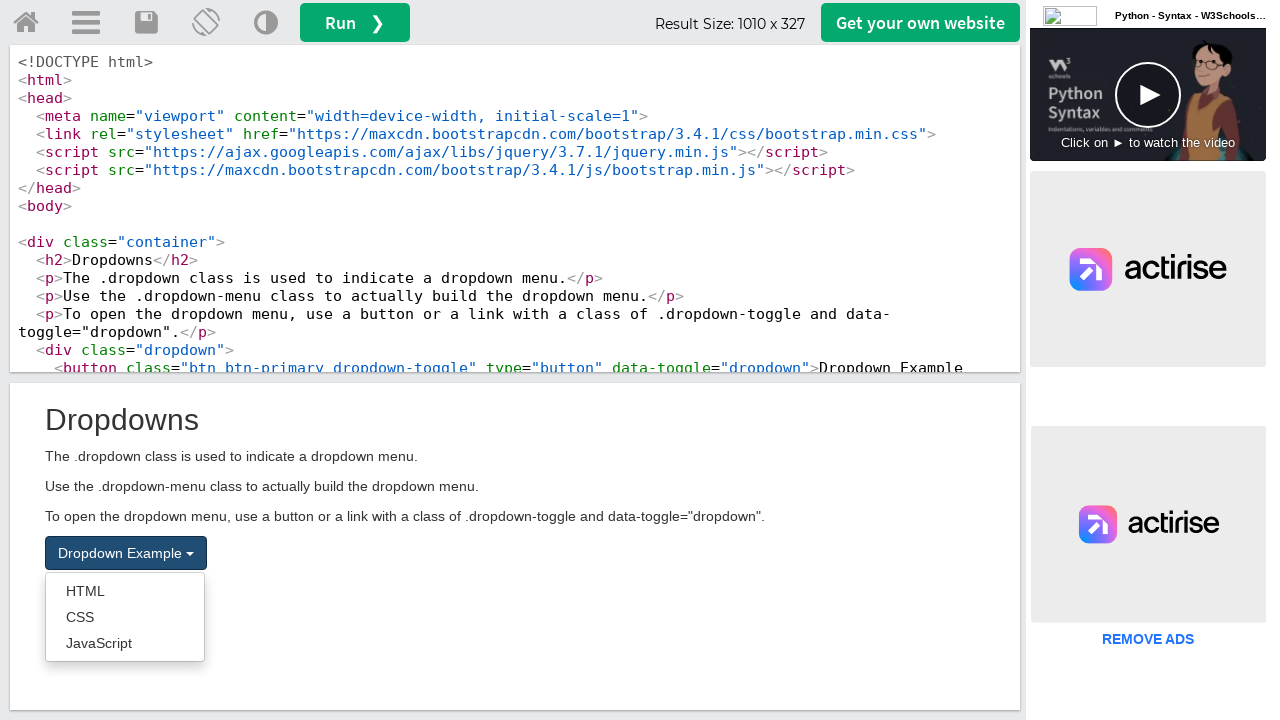

Read dropdown menu item 2: 'CSS'
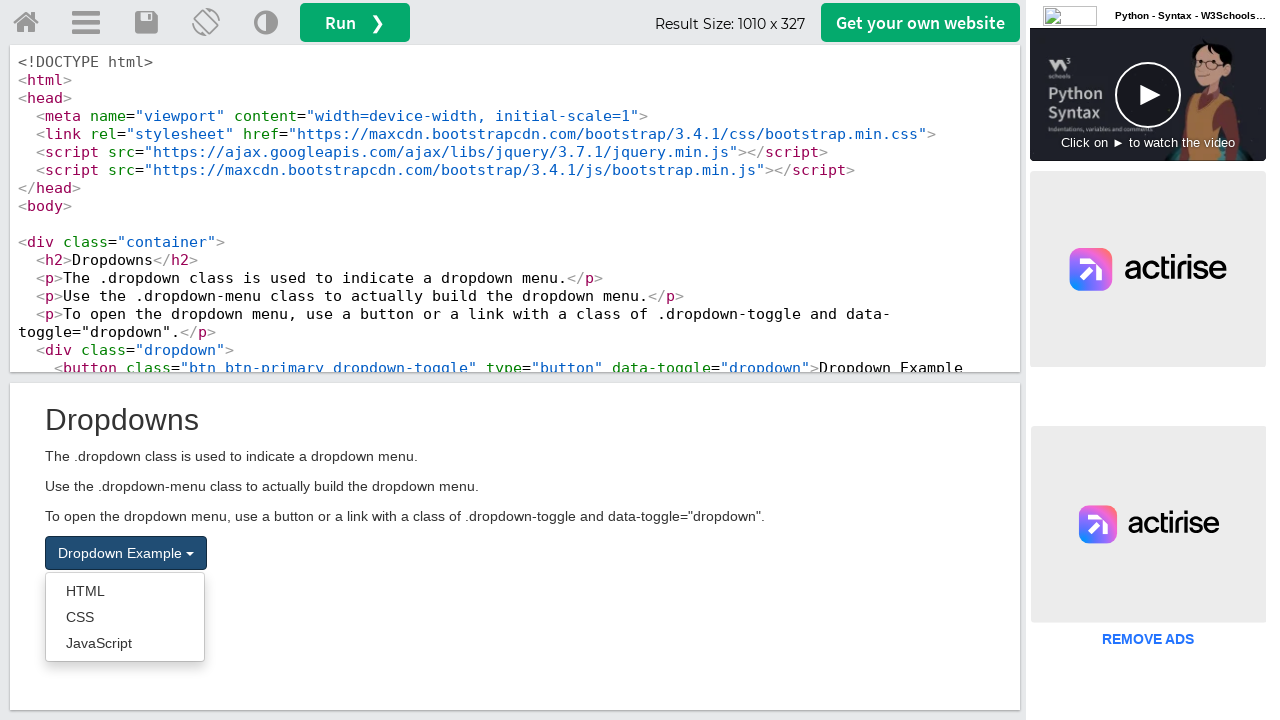

Read dropdown menu item 3: 'JavaScript'
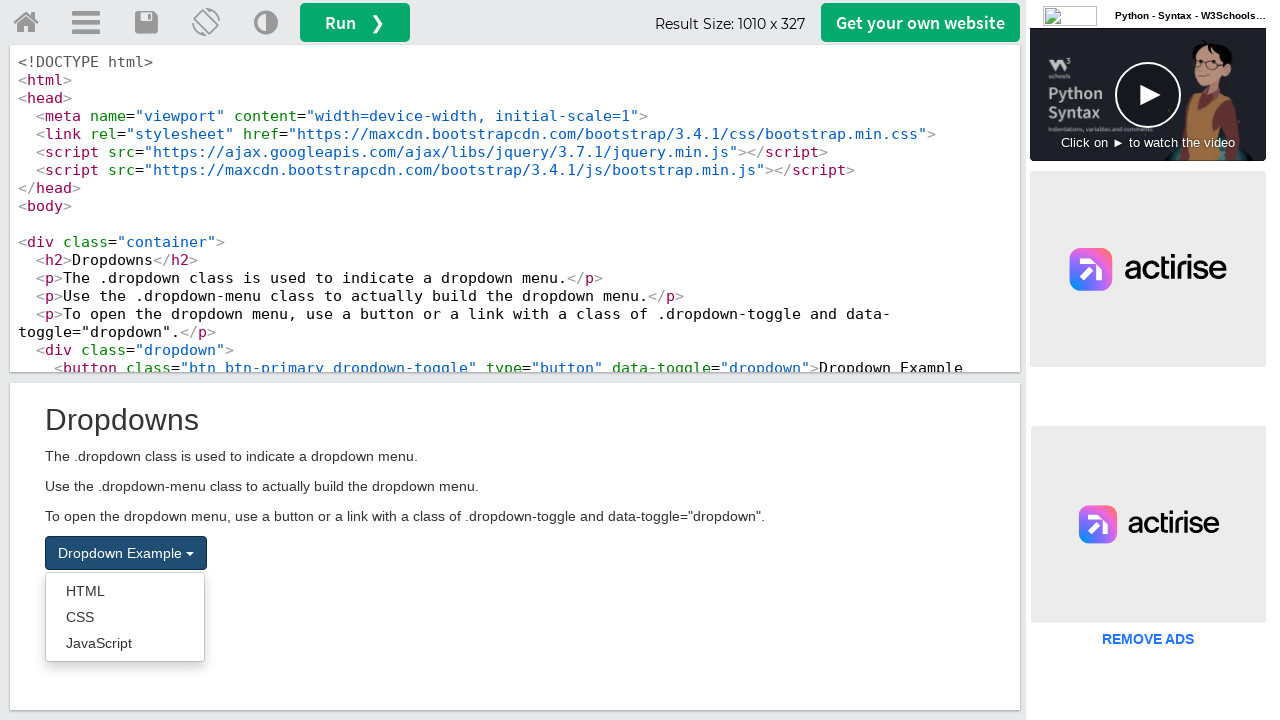

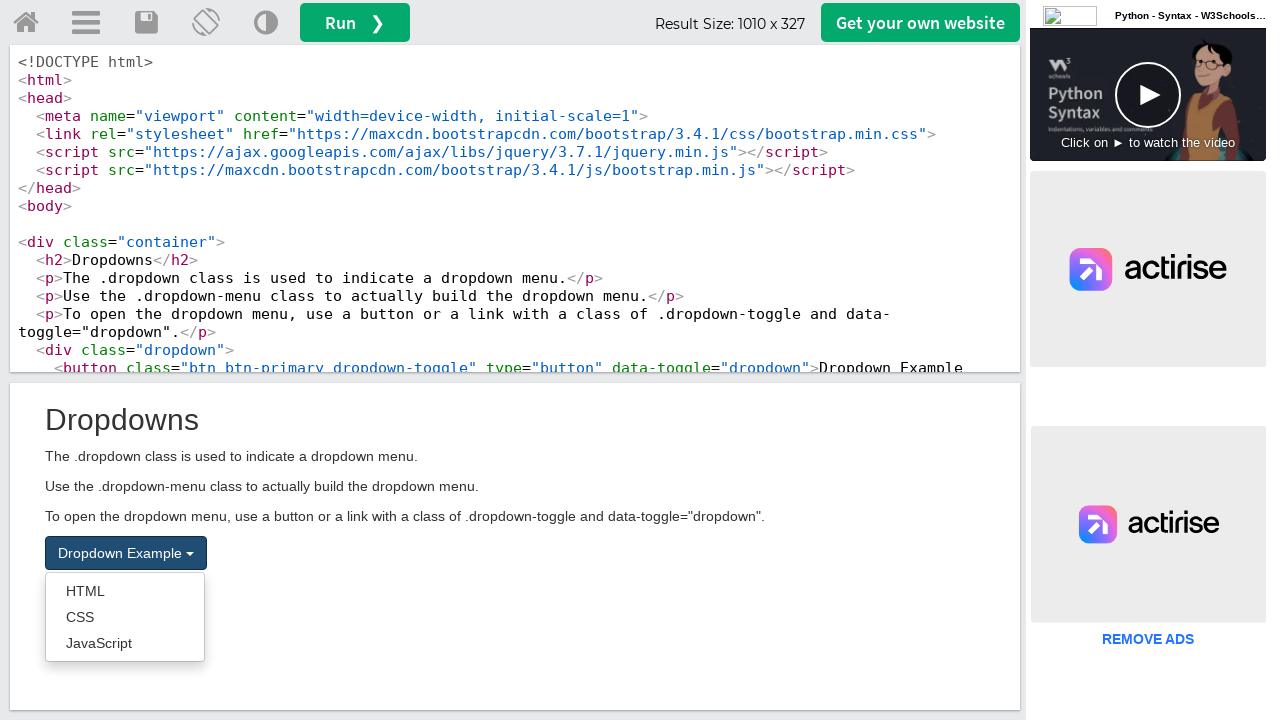